Tests the percentage calculator by finding what 10% of 10 is and verifying the result equals 1

Starting URL: https://ru.onlinemschool.com/

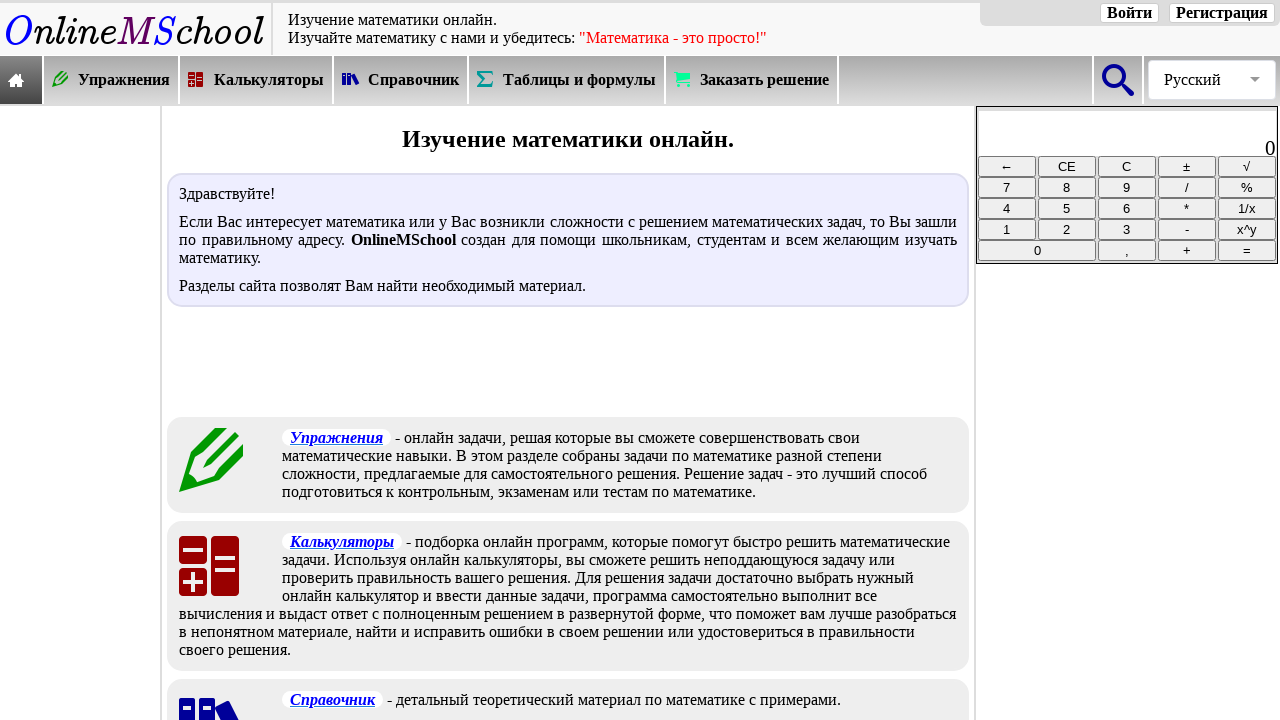

Waited for calculators section in navigation to load
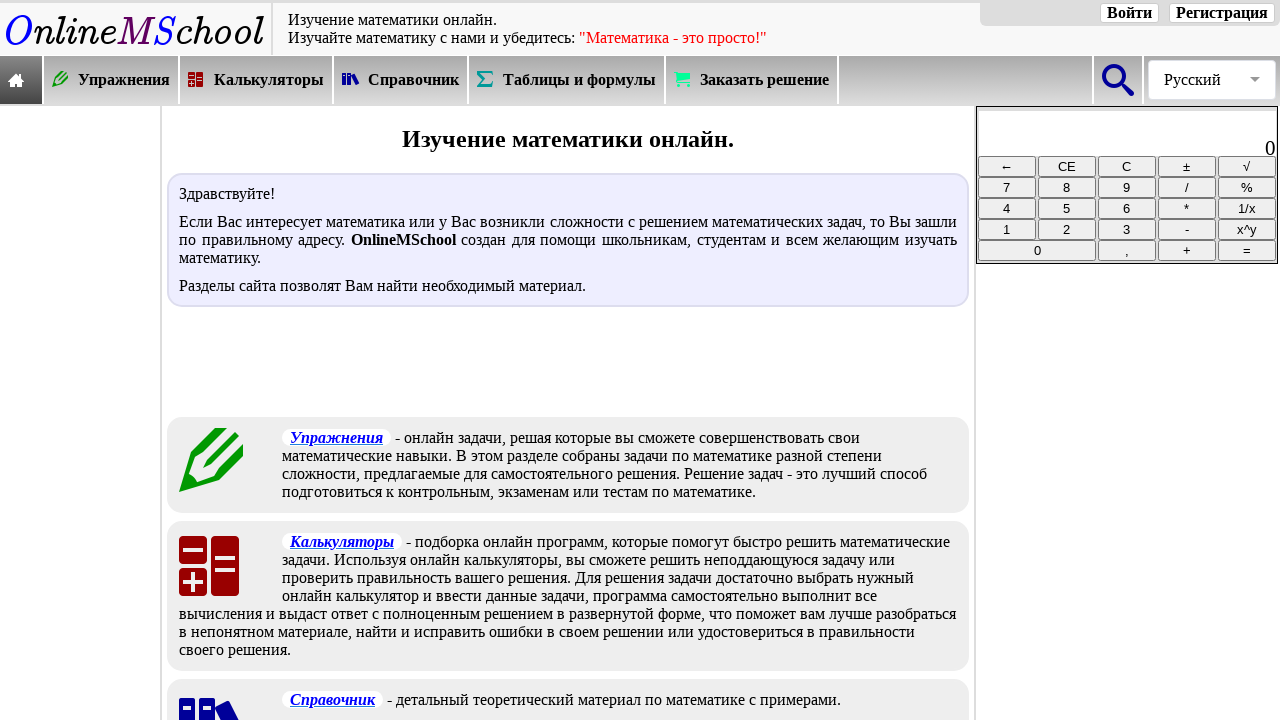

Clicked on calculators section in navigation at (269, 80) on xpath=//*[@id="oms_body1"]/header/nav/div[2]/div[3]/a/div/div[2]
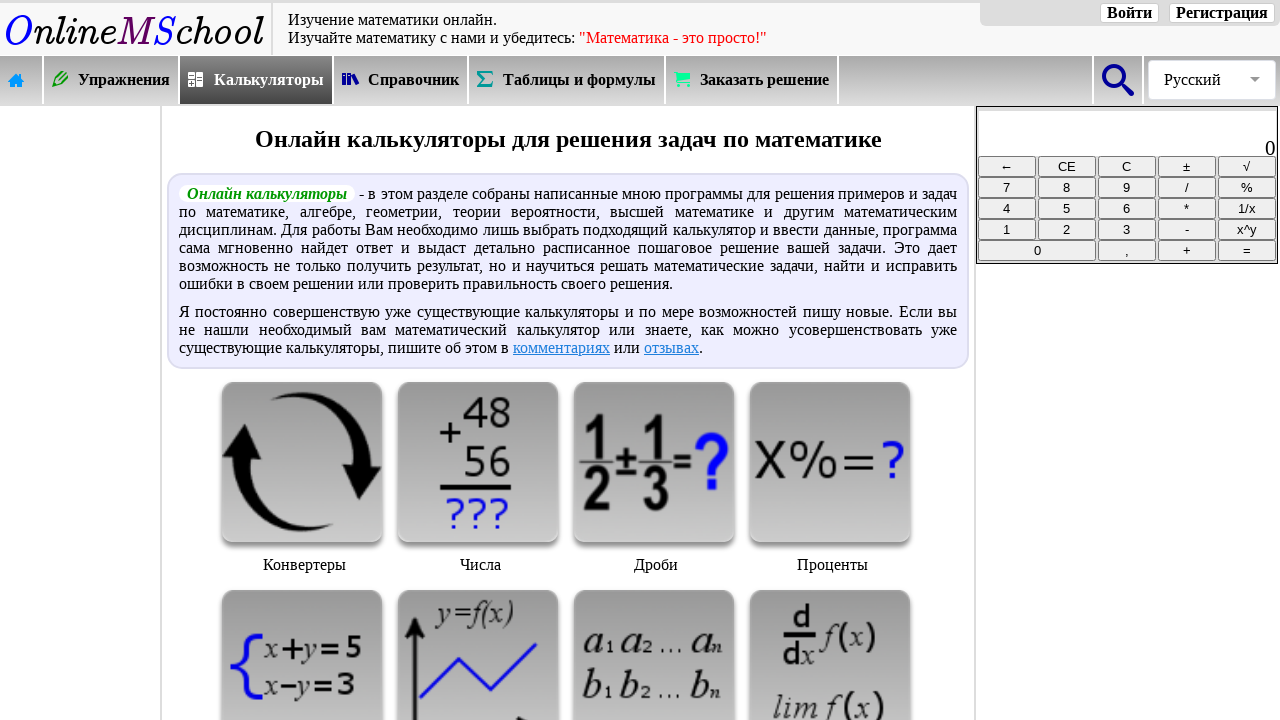

Waited for percentage calculator category to load
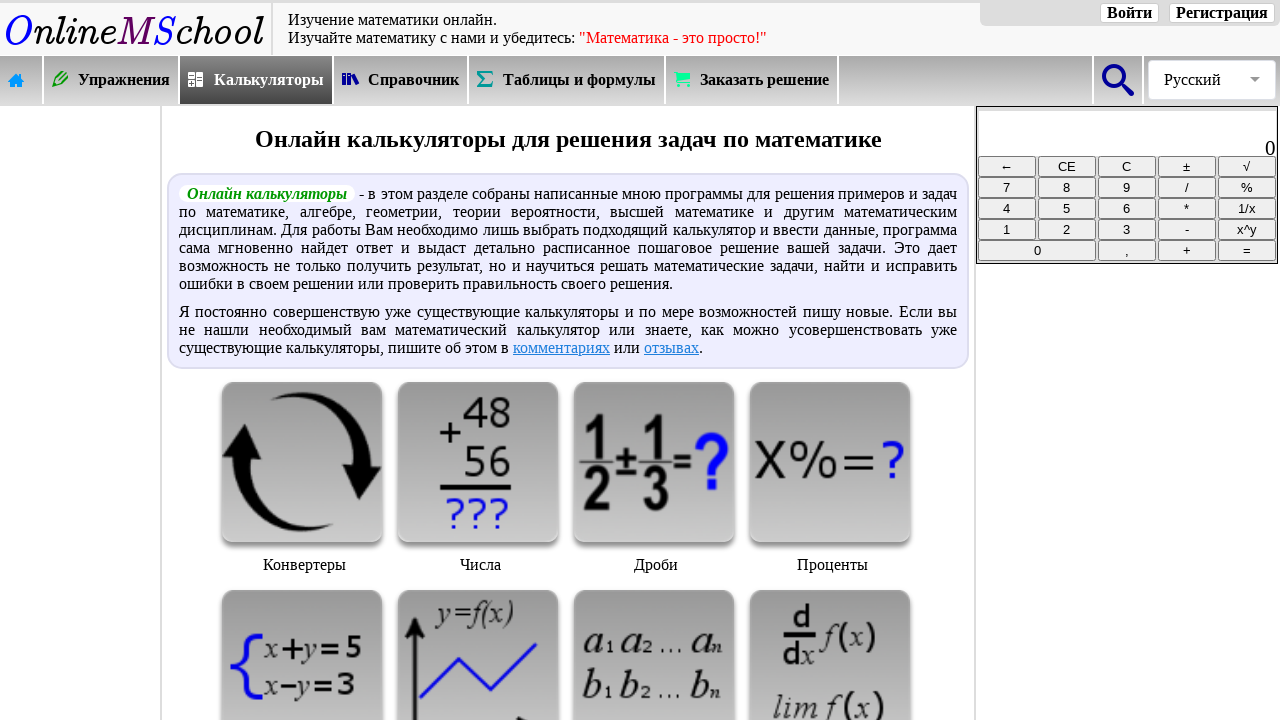

Clicked on percentage calculator category at (830, 462) on xpath=//*[@id="oms_center_block"]/div[3]/div[4]/img
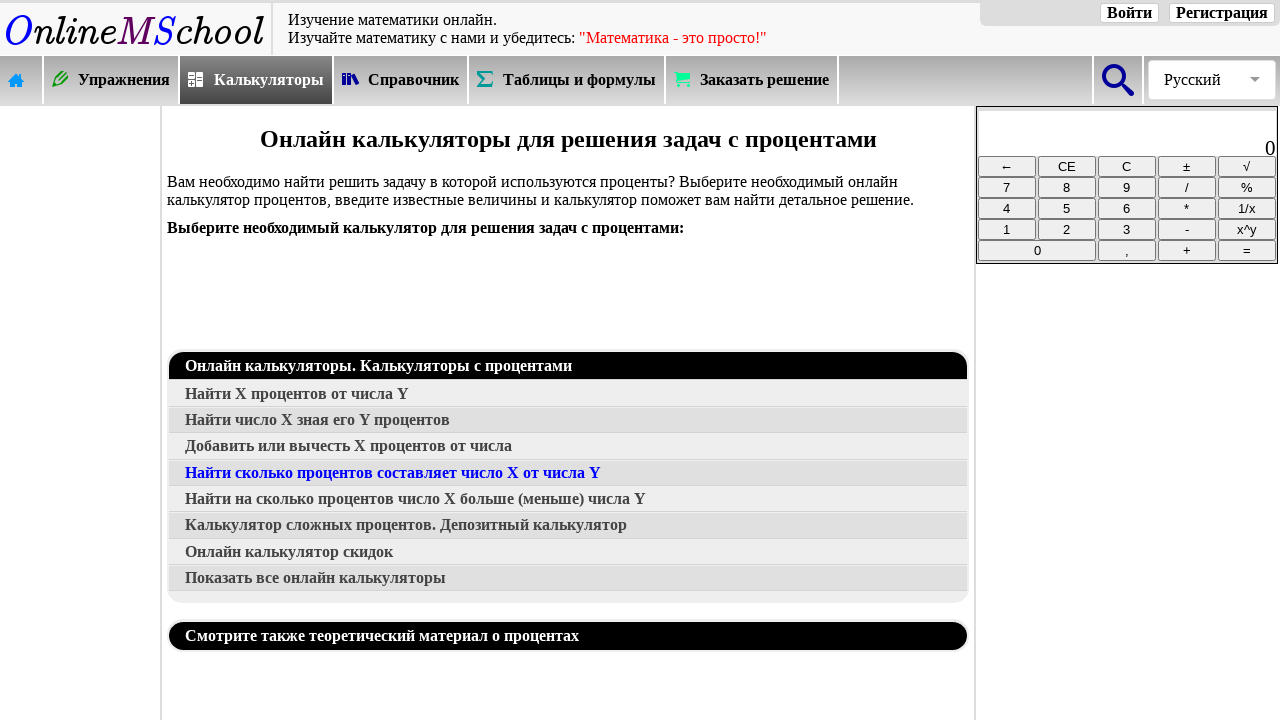

Waited for specific percentage calculator to load
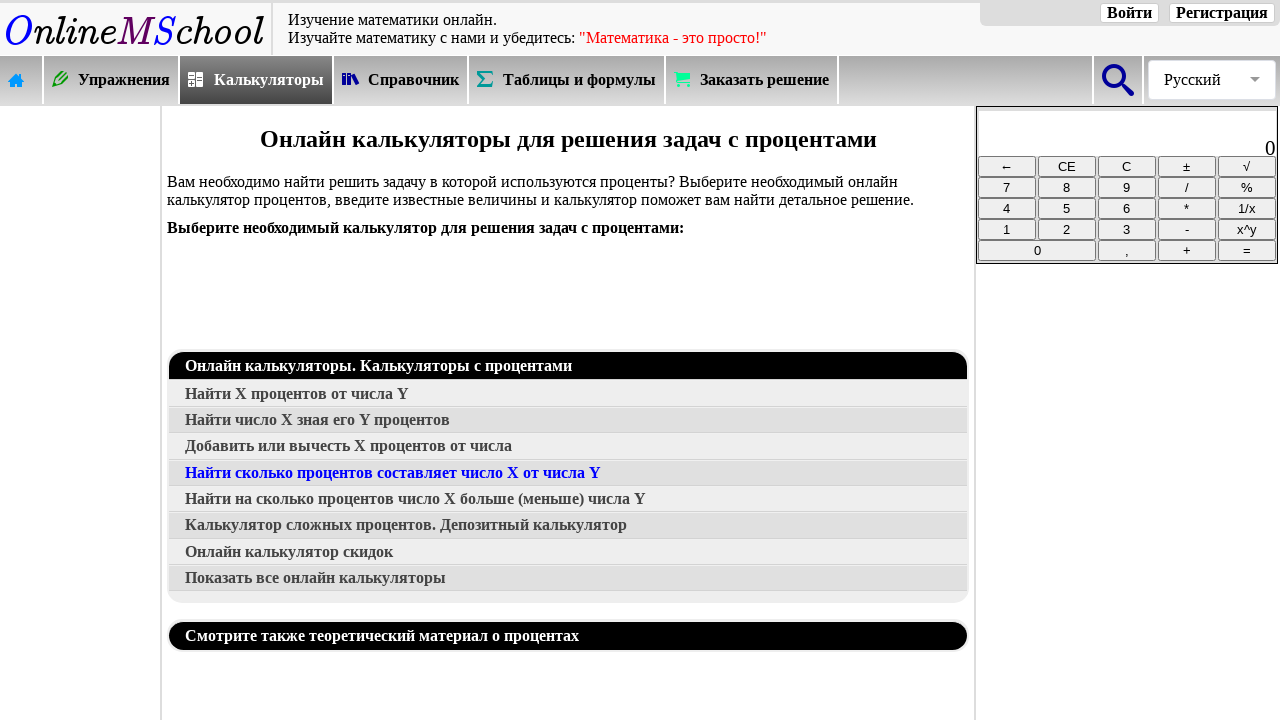

Clicked on specific percentage calculator at (568, 394) on xpath=//*[@id="oms_center_block"]/div[3]/a[2]
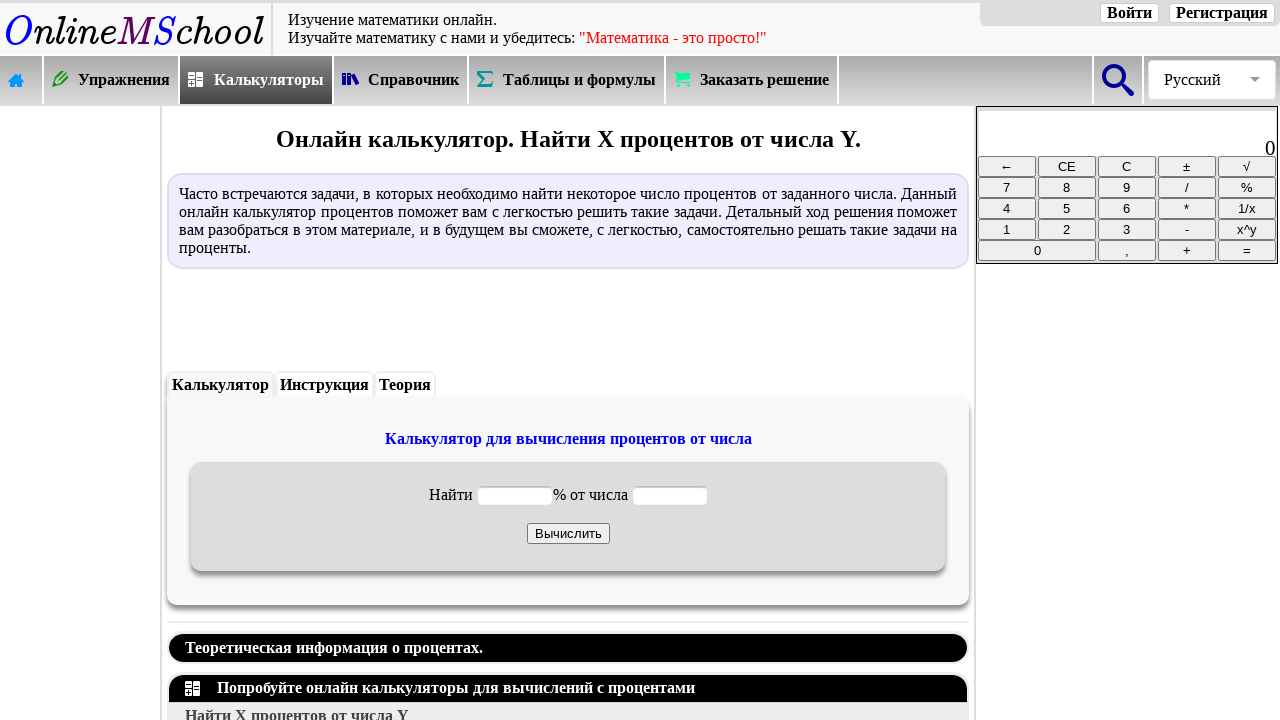

Waited for percentage input field to load
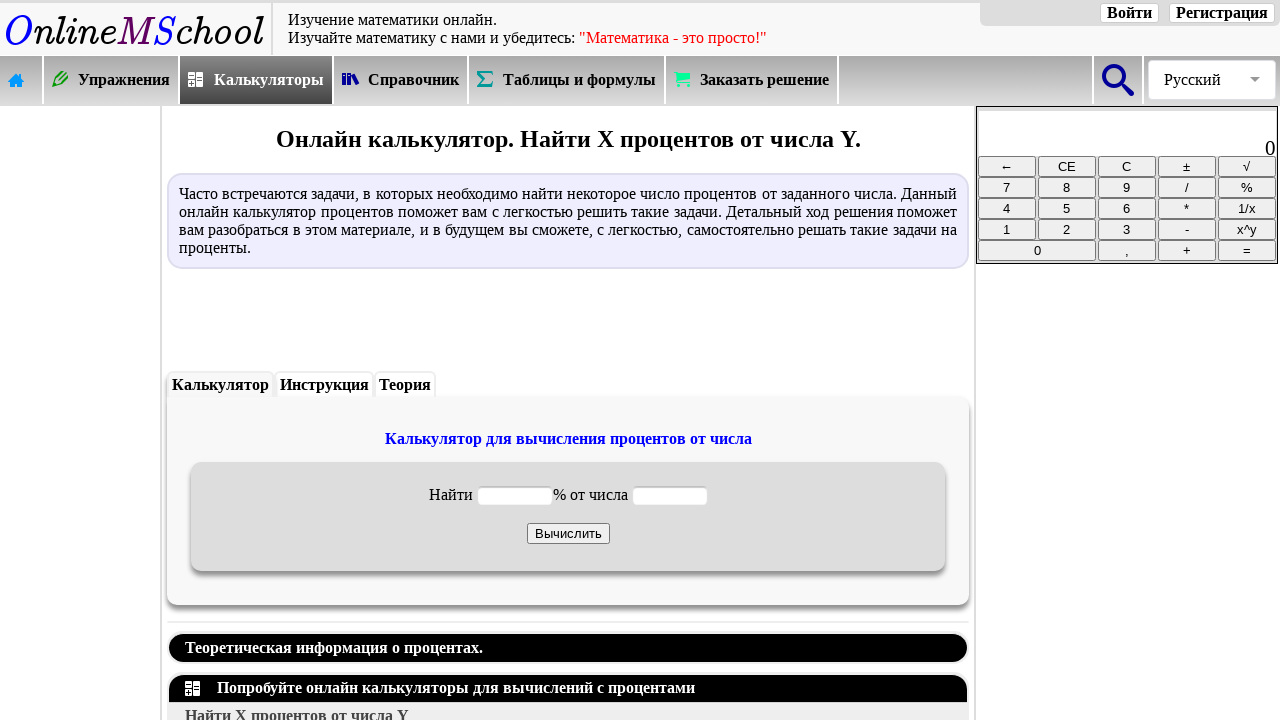

Entered 10 as the percentage value on #oms_c1
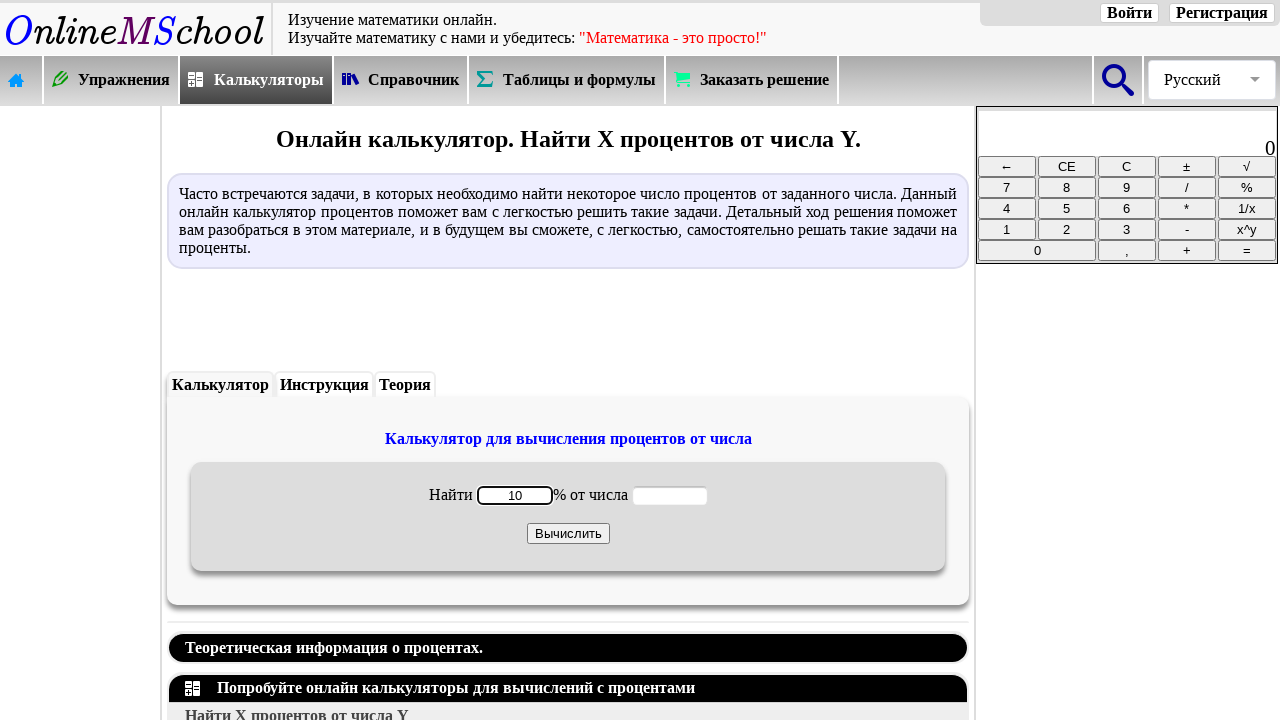

Waited for number input field to load
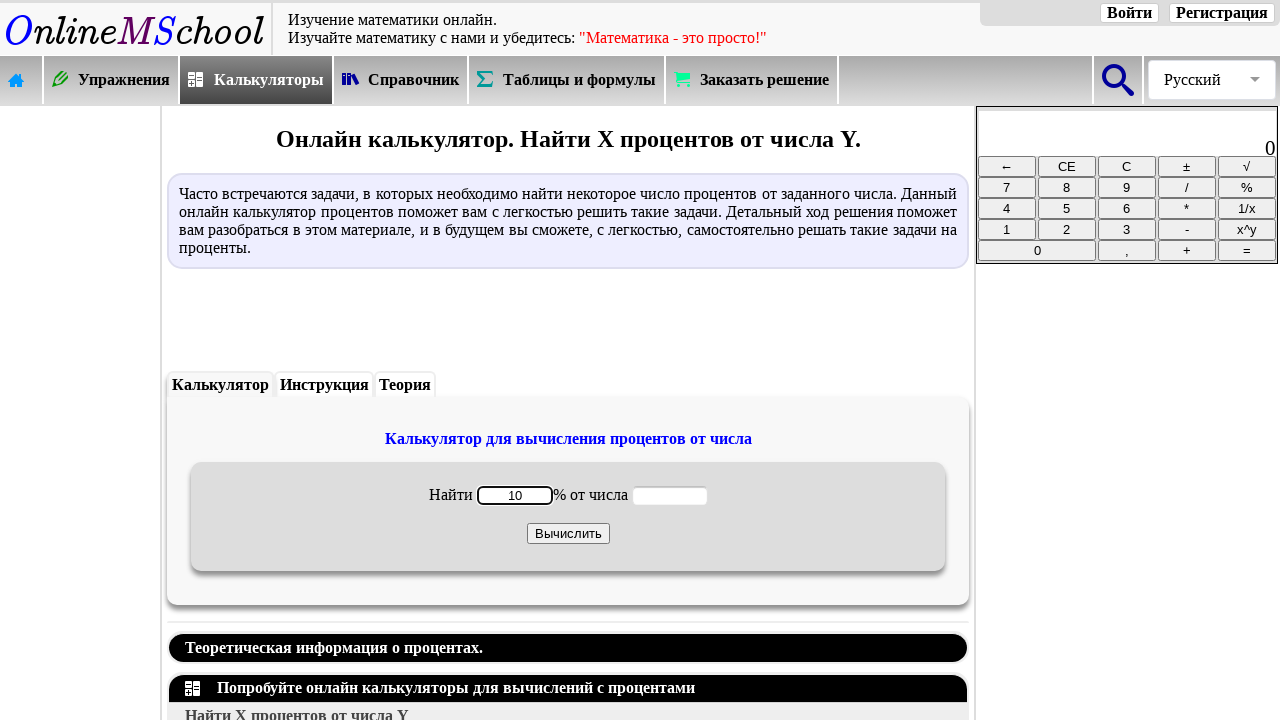

Entered 10 as the number value on #oms_c2
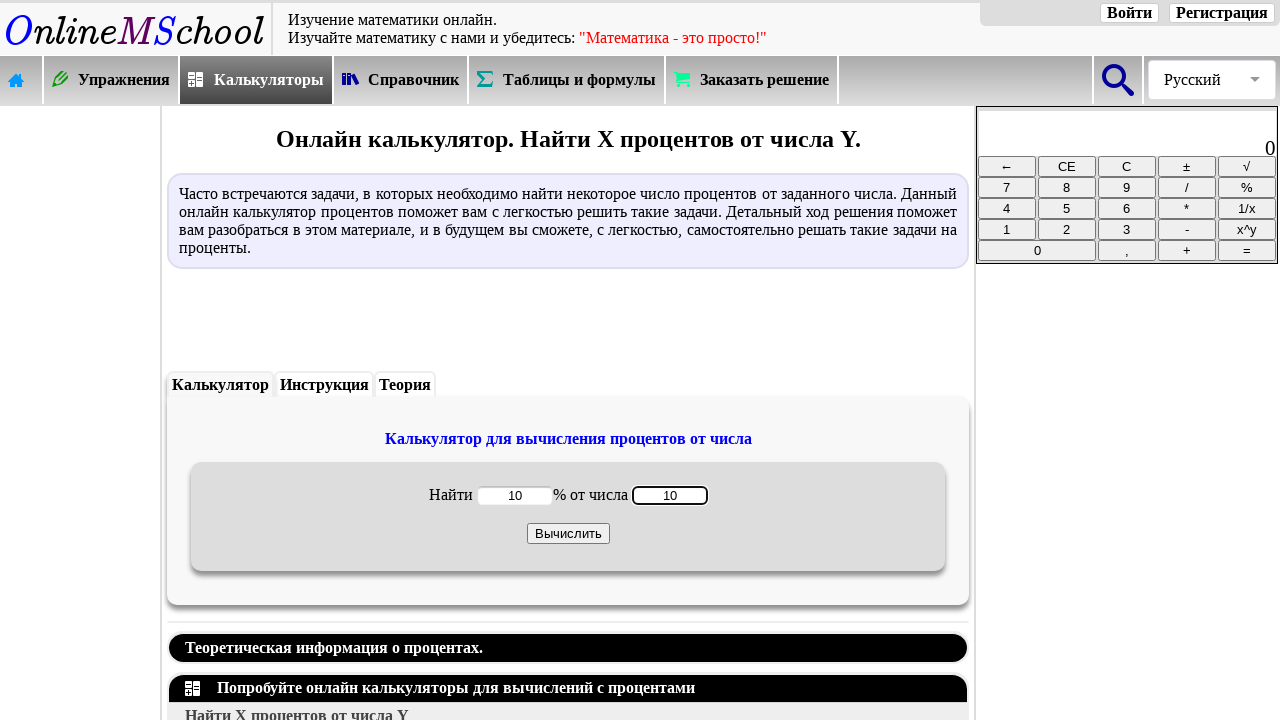

Waited for calculate button to load
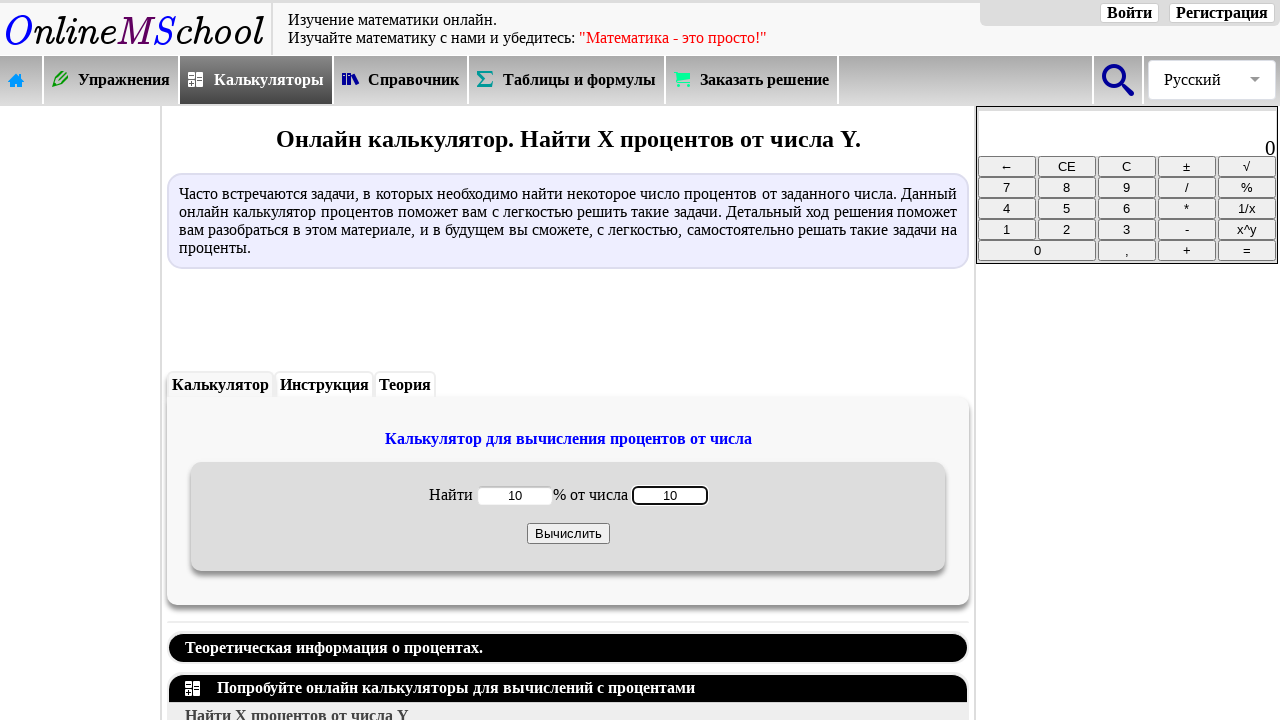

Clicked calculate button to compute 10% of 10 at (568, 533) on input[onclick="percent1('oms_c')"]
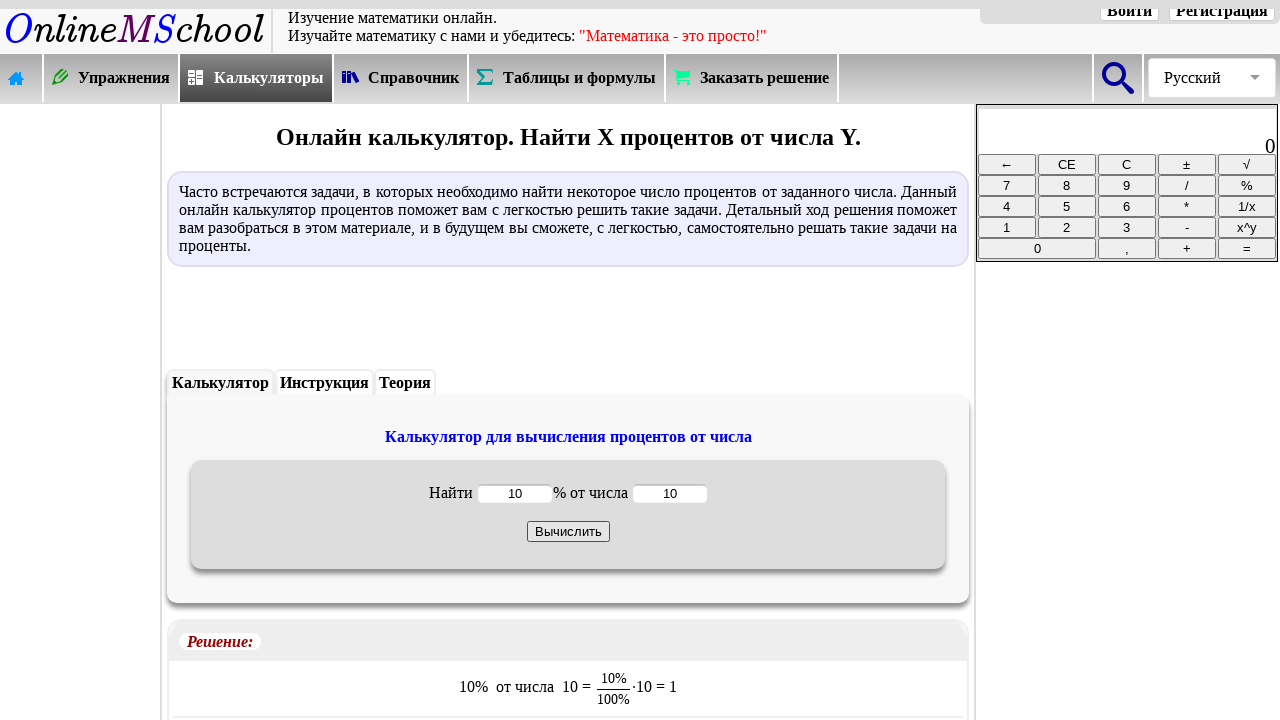

Waited for calculation result to appear
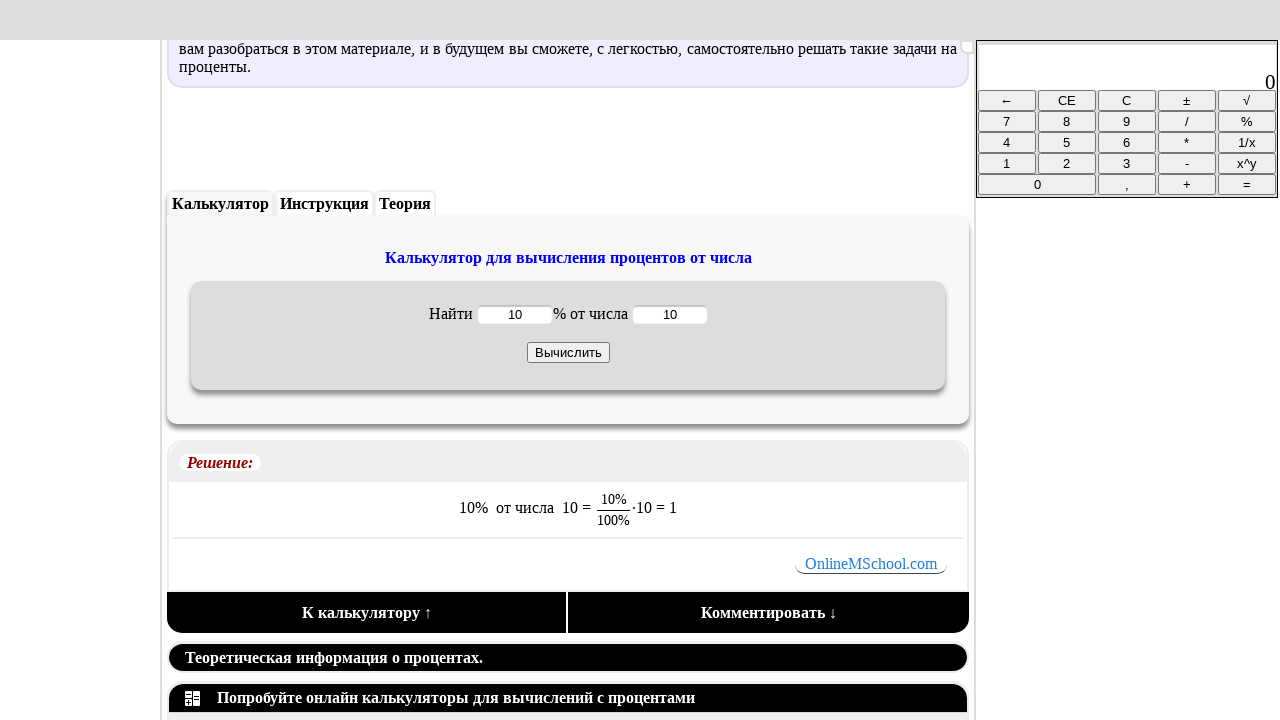

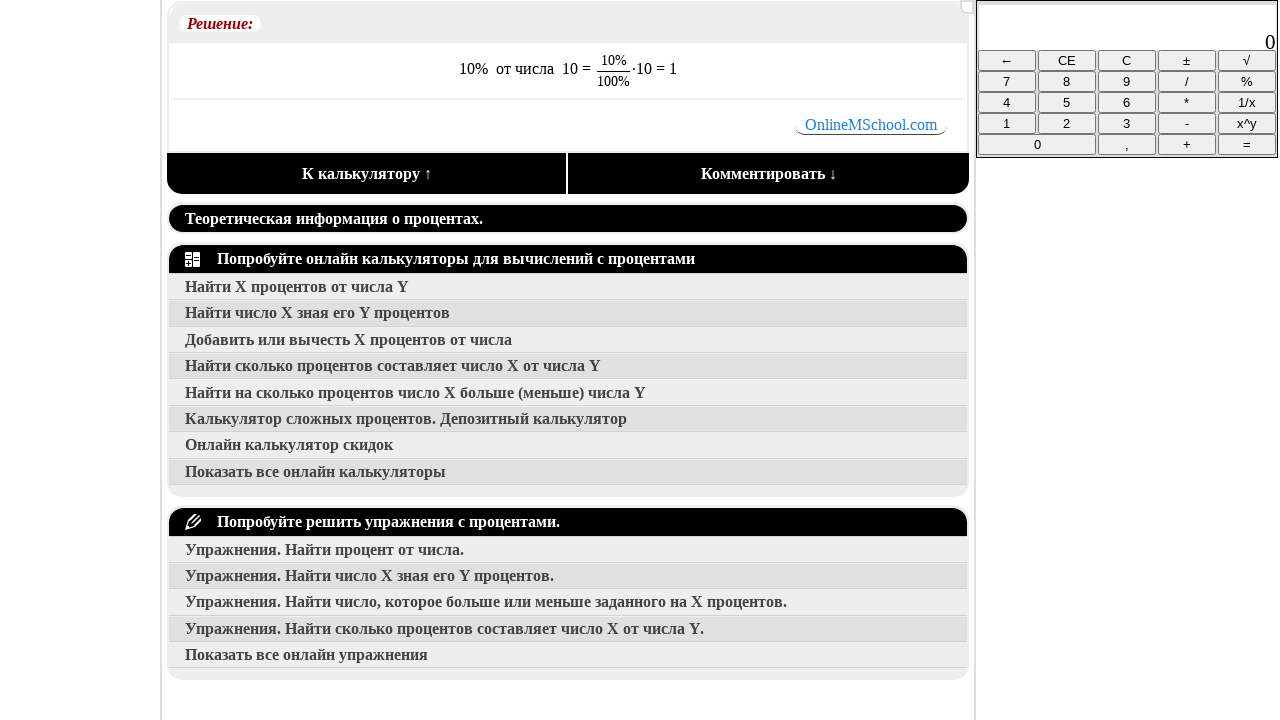